Tests that a manager can add a new customer, then open an account for that customer and verify the customer appears in the customer list with account details.

Starting URL: https://www.globalsqa.com/angularJs-protractor/BankingProject/#/manager/addCust

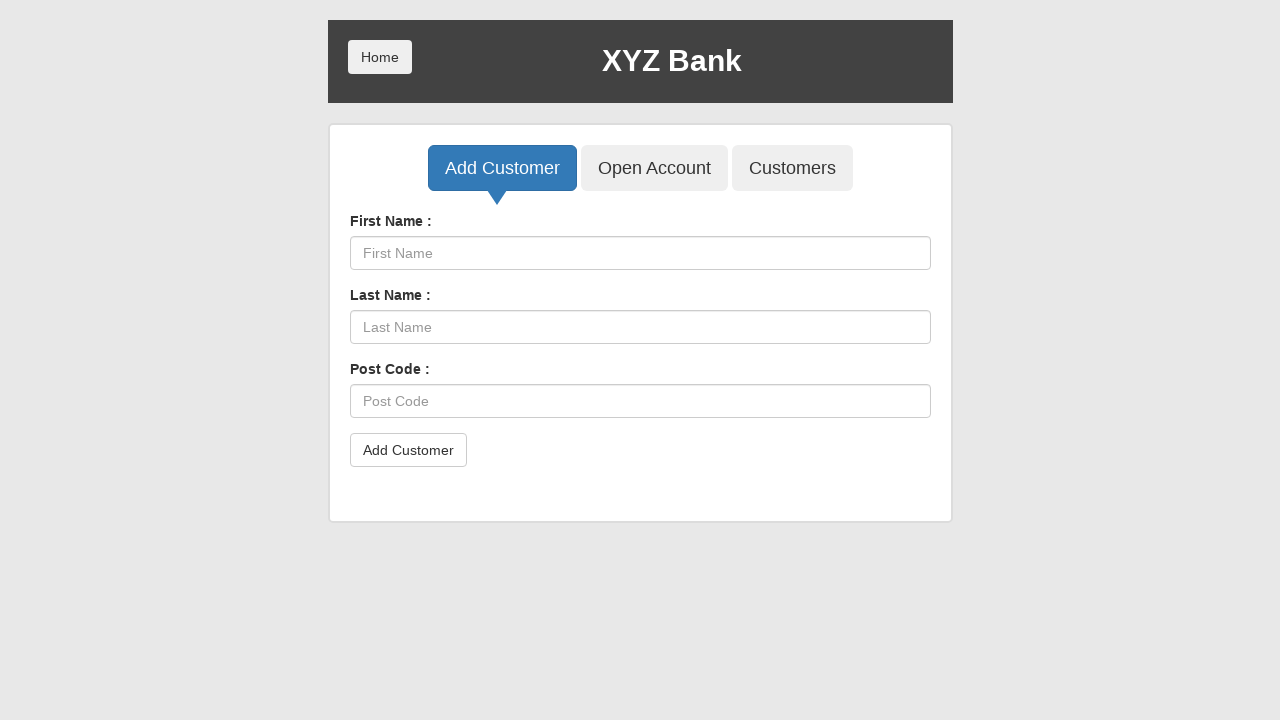

Filled first name field with 'Michael' on input[placeholder="First Name"]
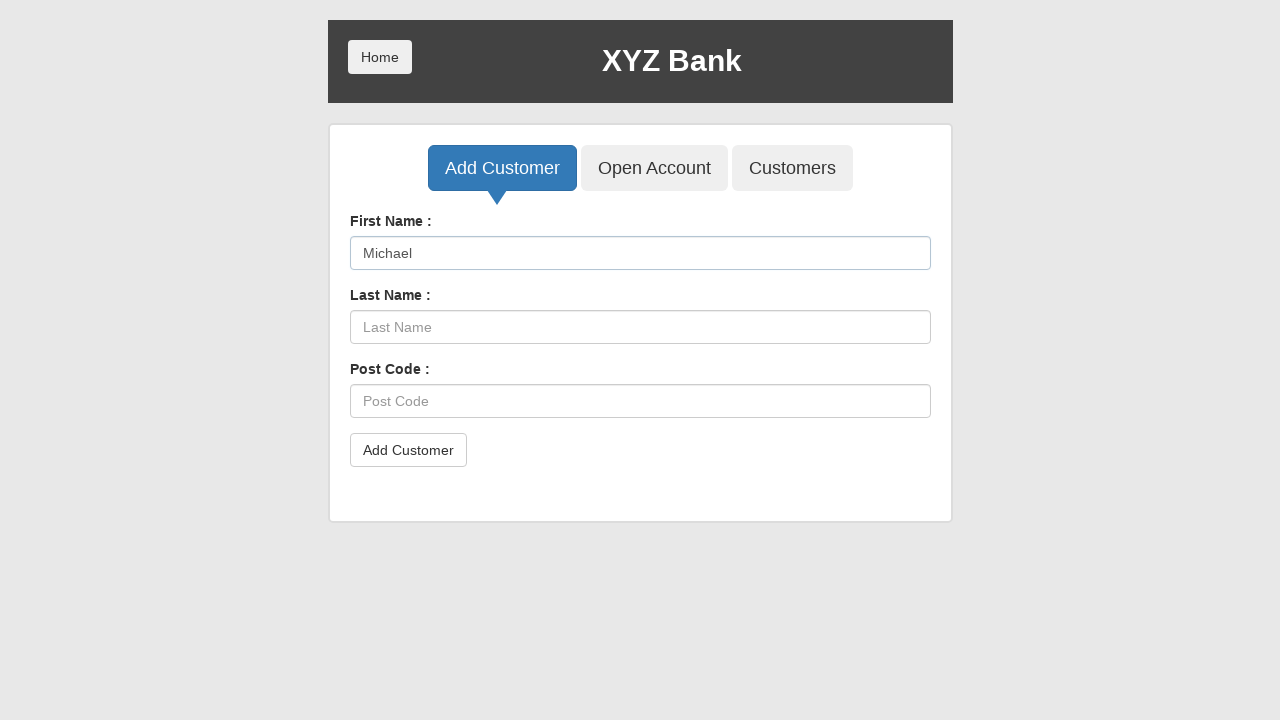

Filled last name field with 'Thompson' on input[placeholder="Last Name"]
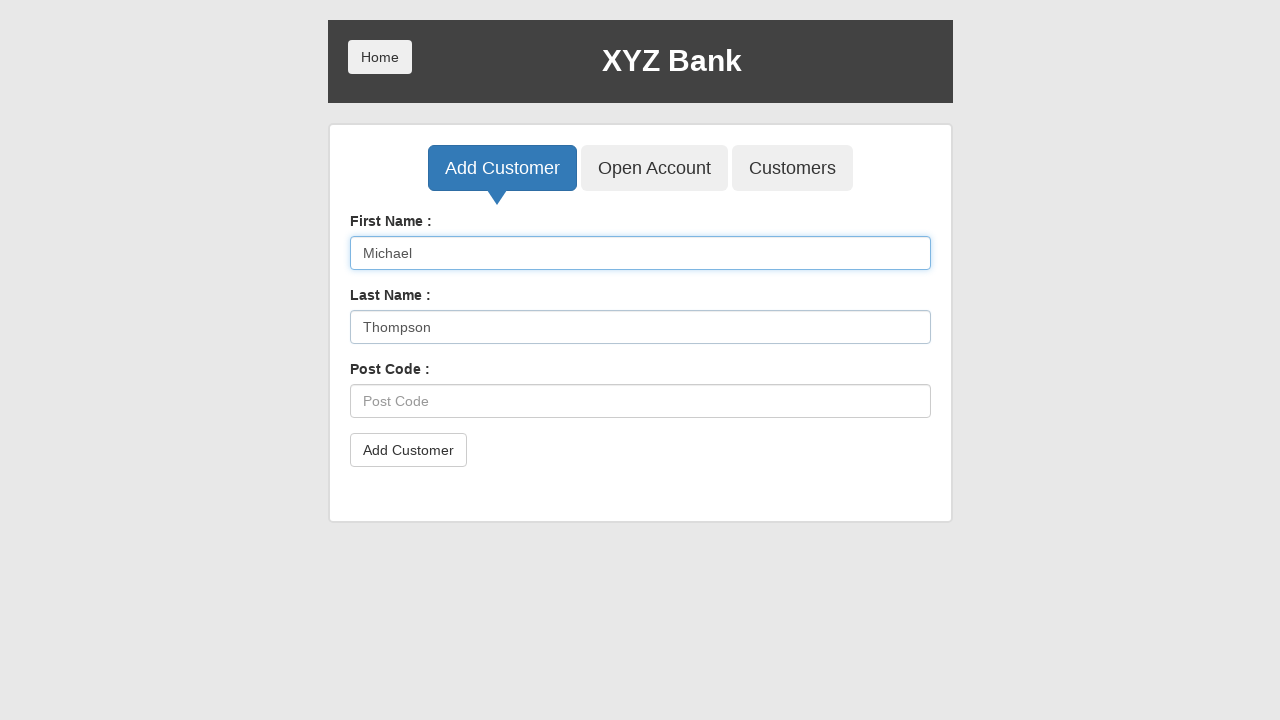

Filled postal code field with '85234' on input[placeholder="Post Code"]
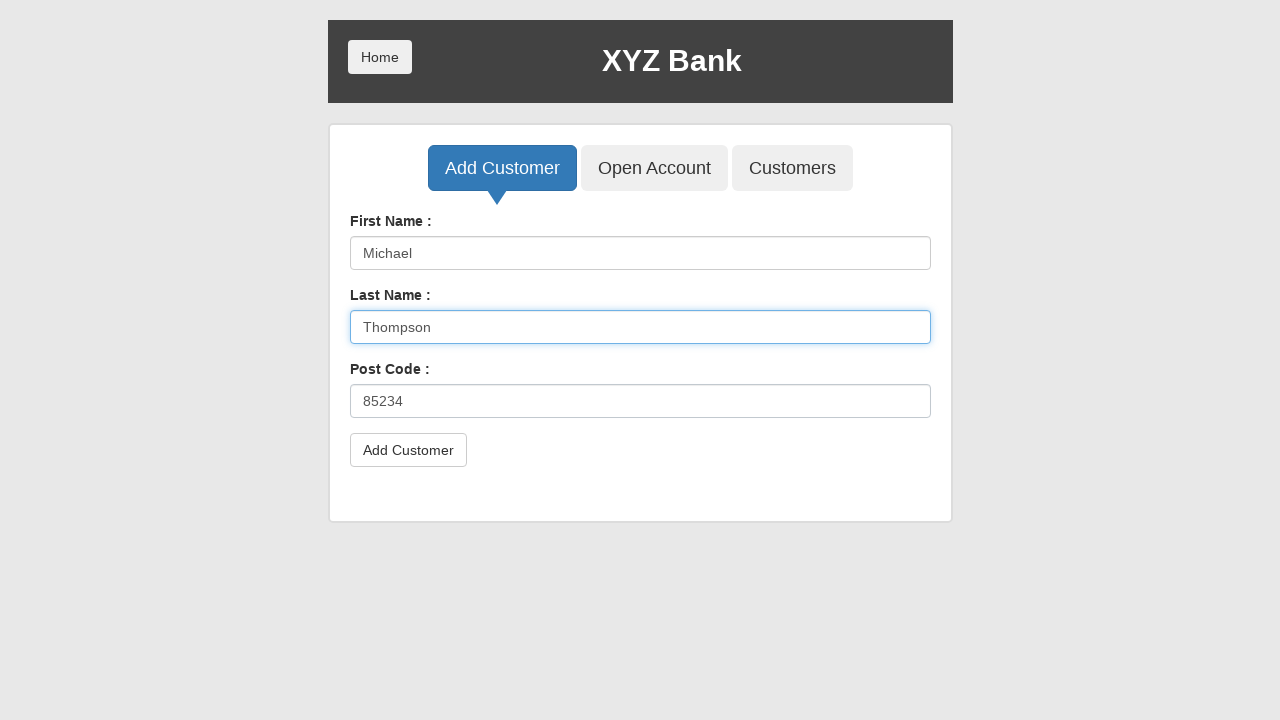

Clicked submit button to add customer at (408, 450) on button[type="submit"]
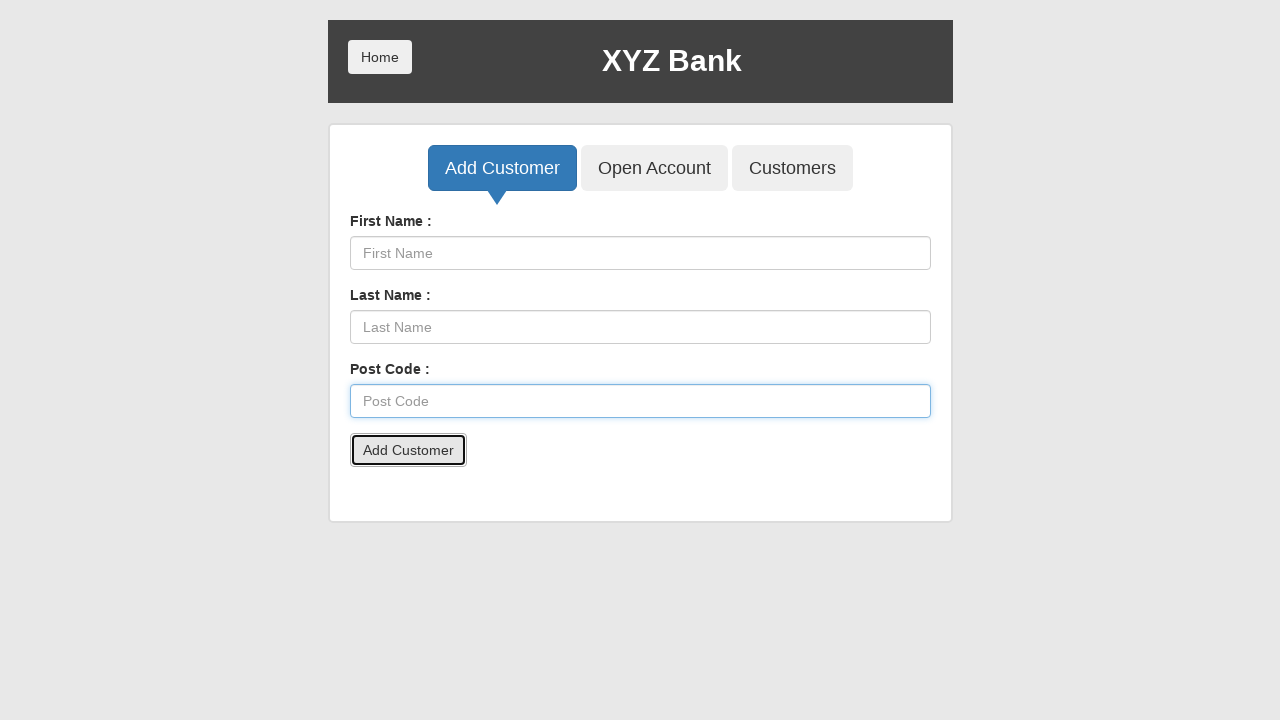

Set up dialog handler to accept alerts
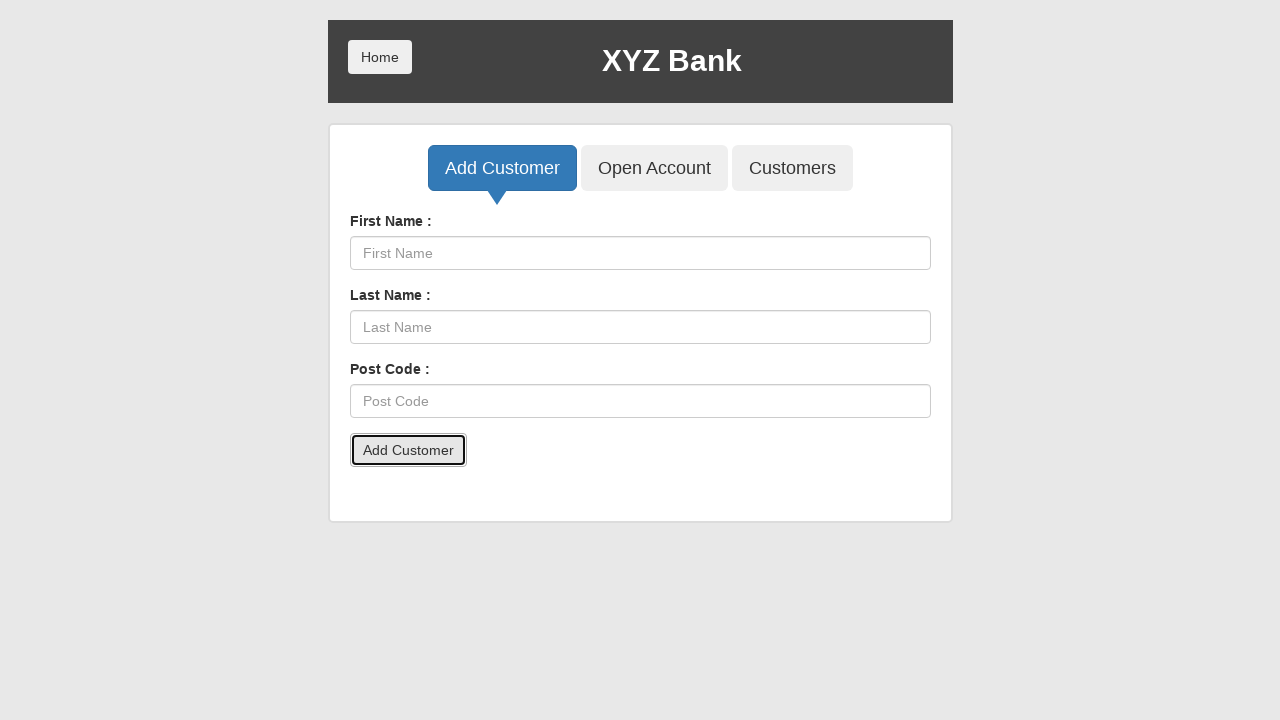

Reloaded page after customer creation
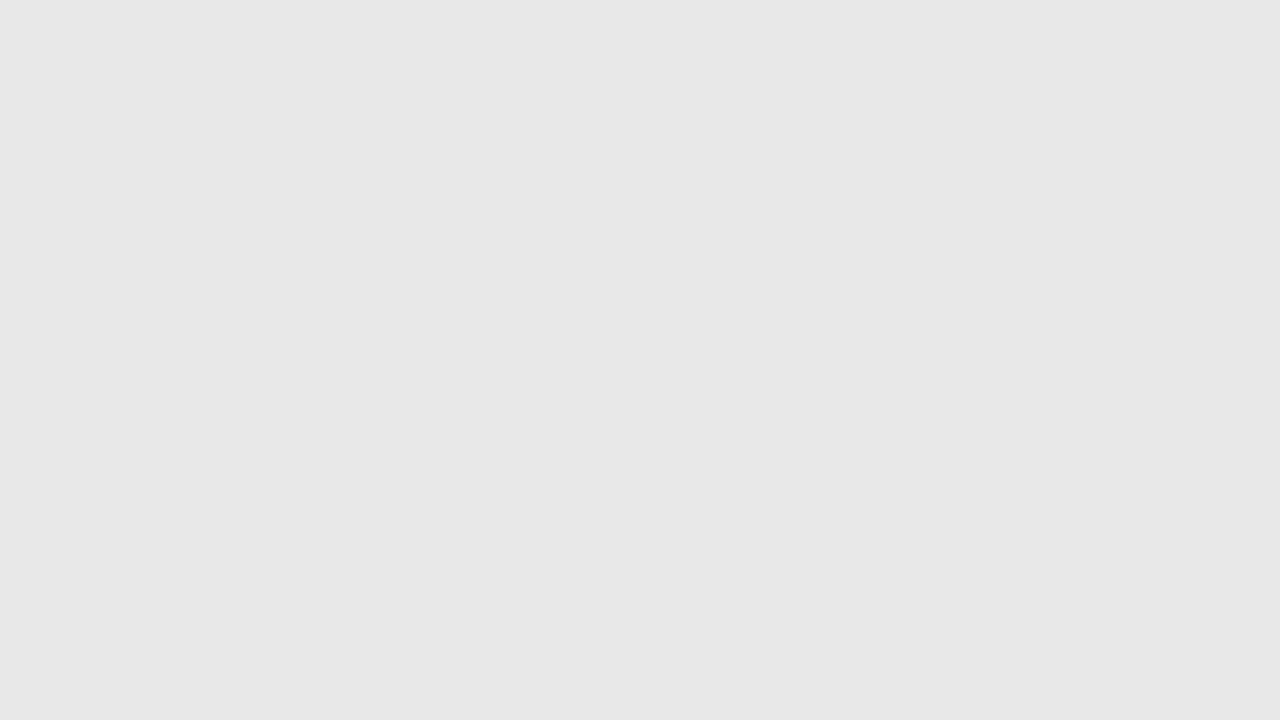

Clicked 'Open Account' button at (654, 168) on button[ng-click="openAccount()"]
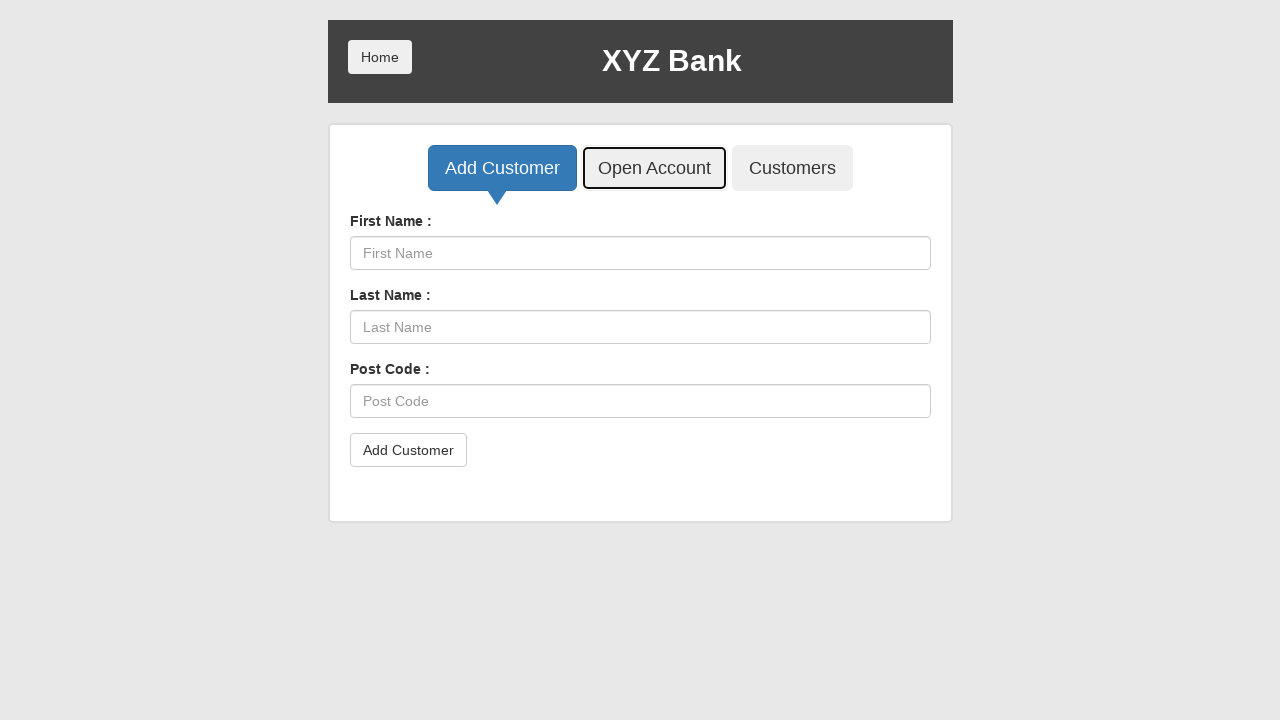

Selected customer 'Michael Thompson' from dropdown on select[ng-model="custId"]
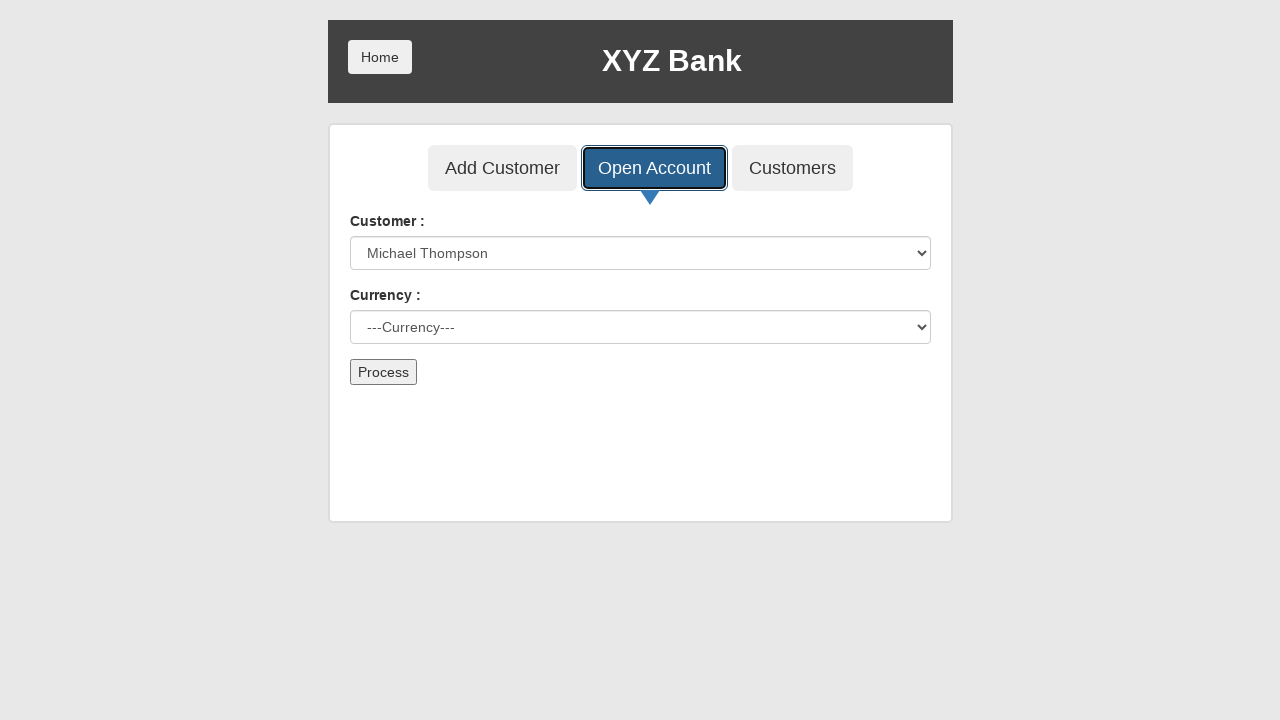

Selected 'Dollar' as currency on select[ng-model="currency"]
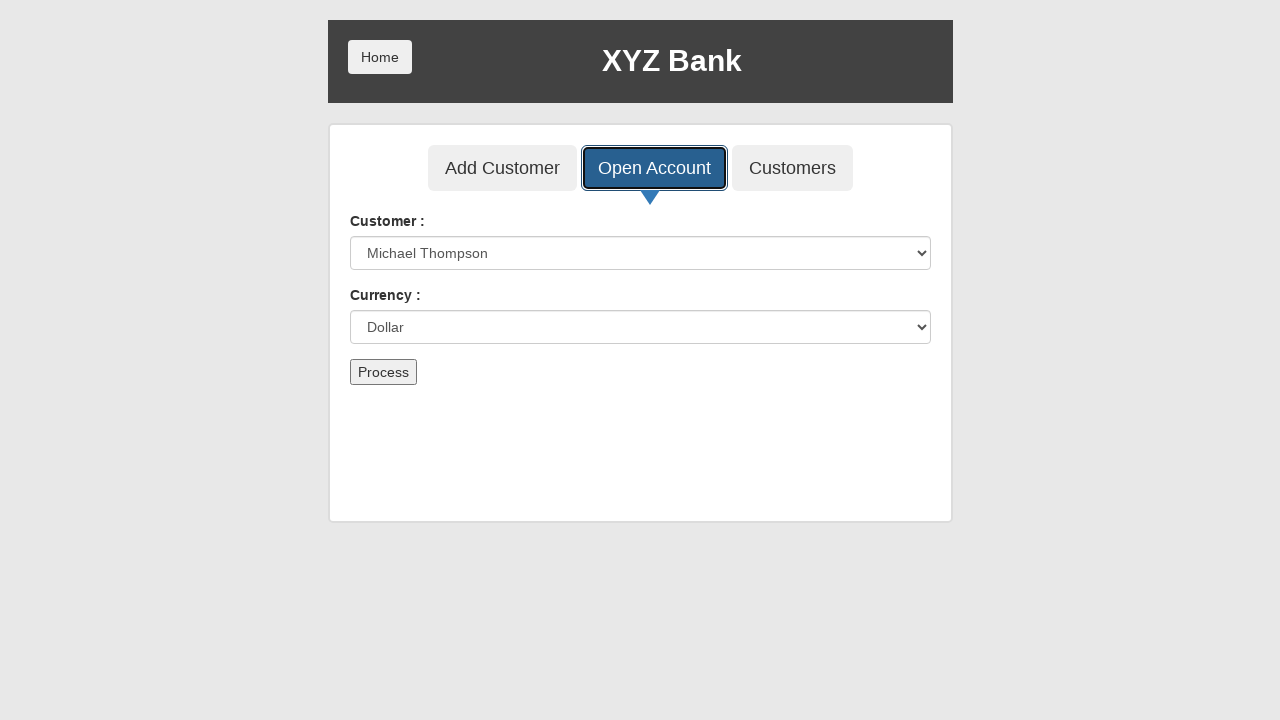

Clicked submit button to open account at (383, 372) on button[type="submit"]
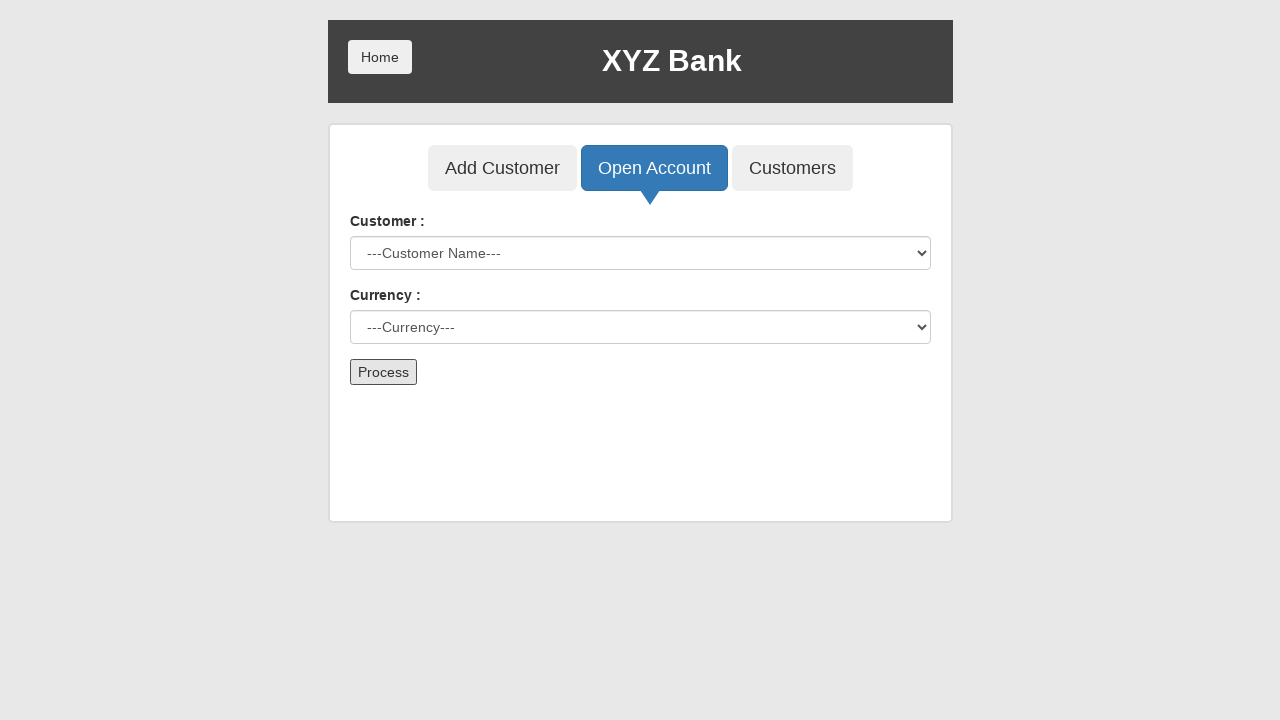

Reloaded page after account creation
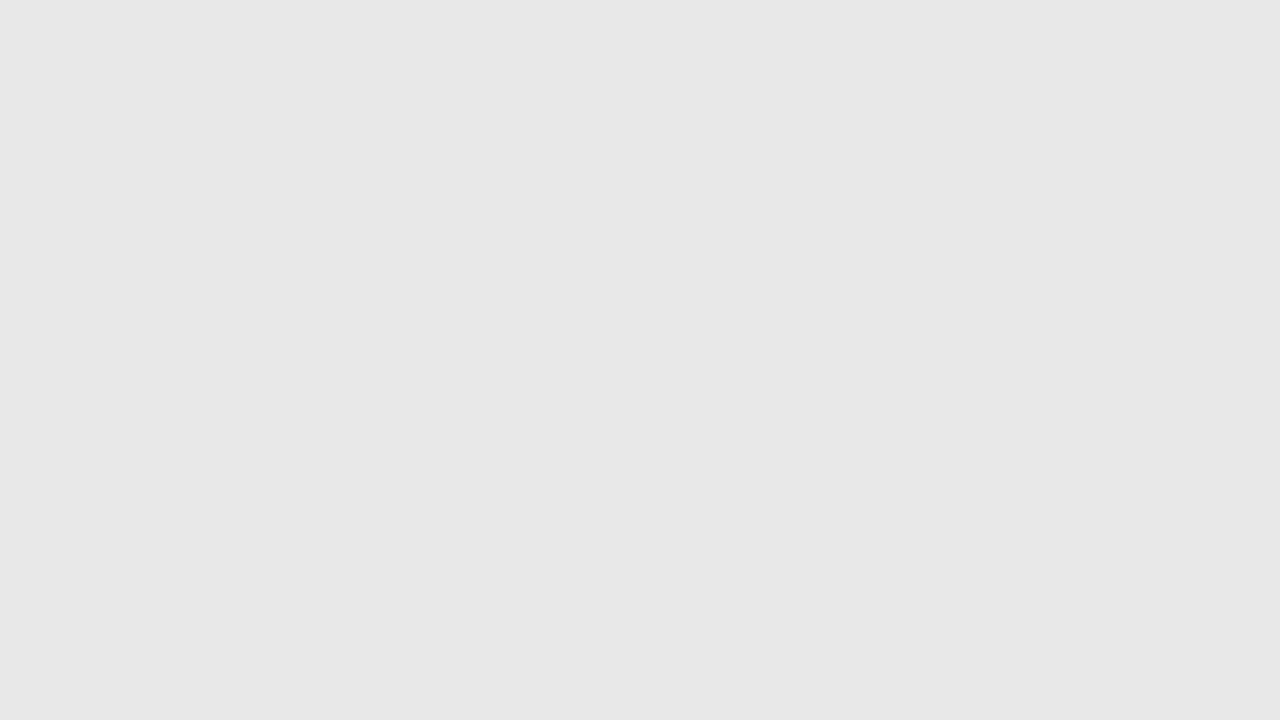

Clicked button to navigate to customers list at (792, 168) on button[ng-click="showCust()"]
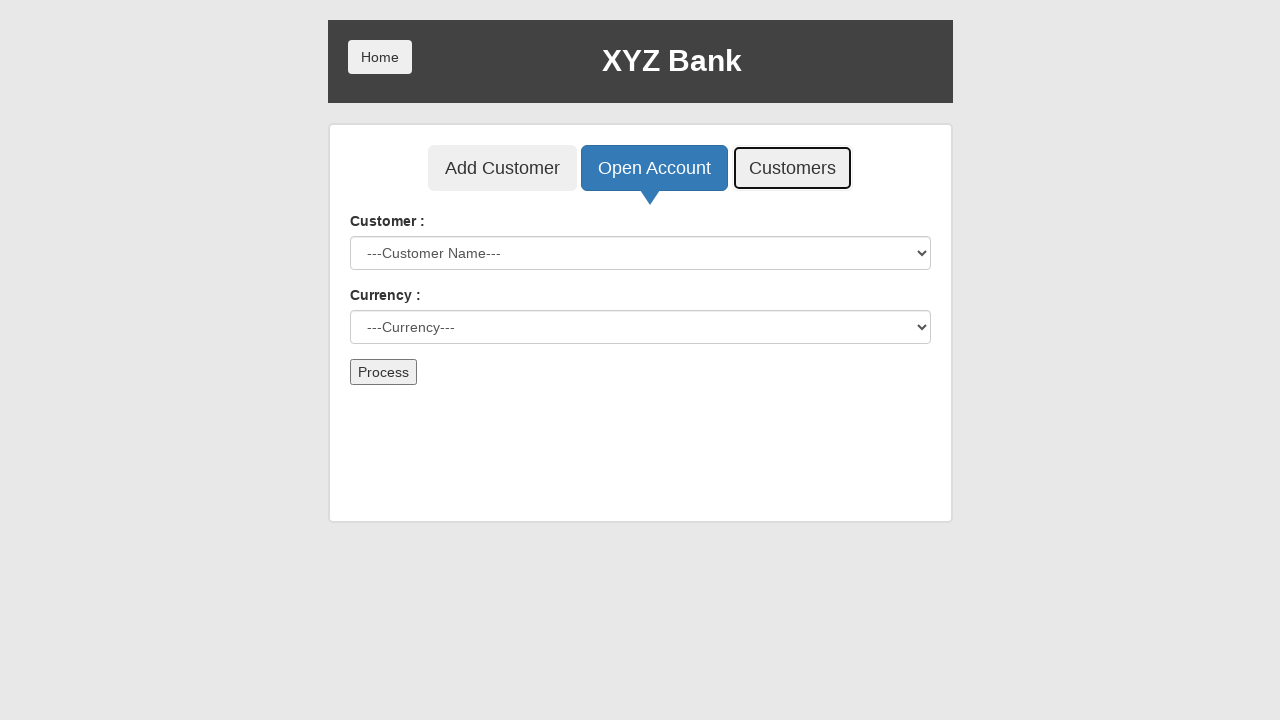

Customer list table loaded with rows
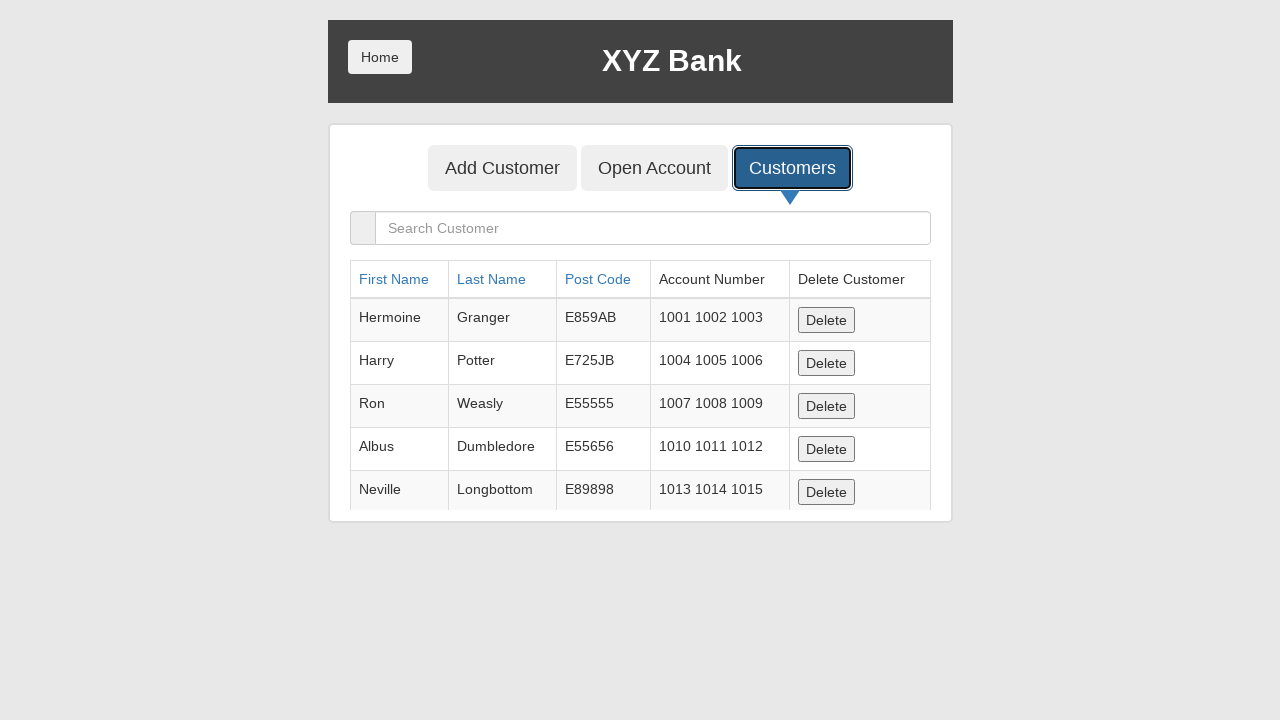

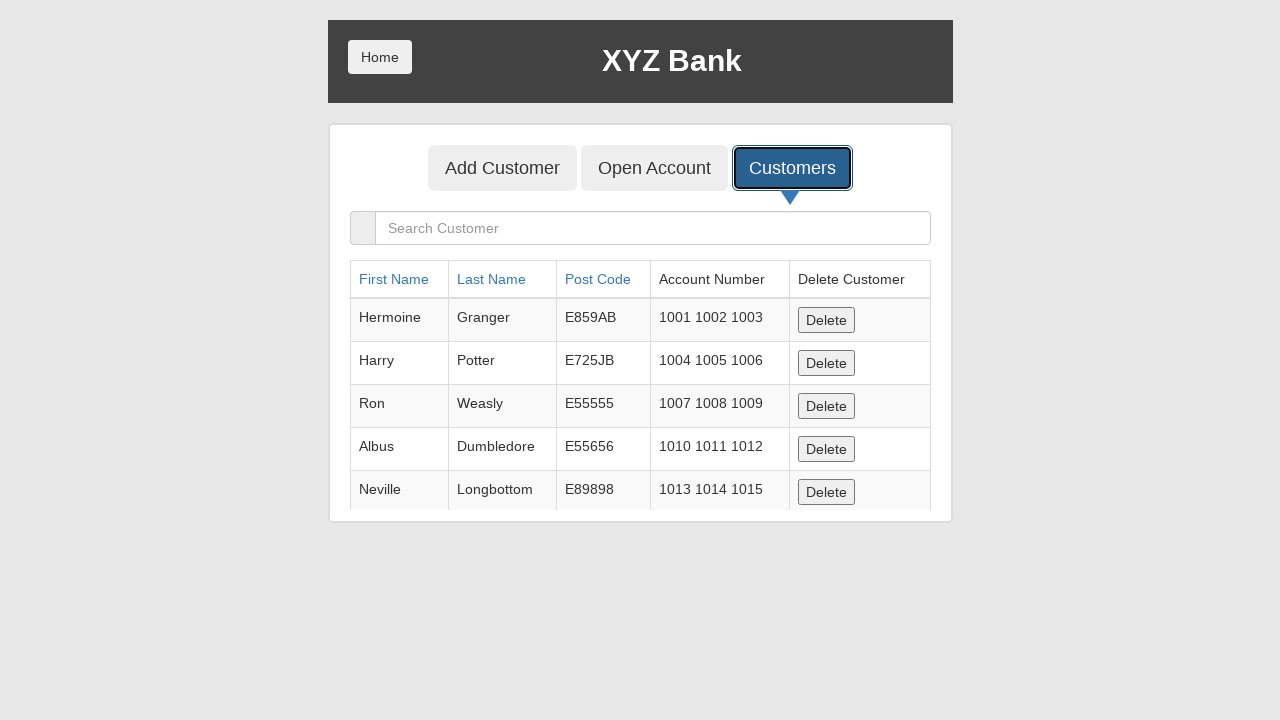